Tests geolocation feature by setting a fake location, clicking the location button, and verifying coordinates are displayed

Starting URL: https://the-internet.herokuapp.com

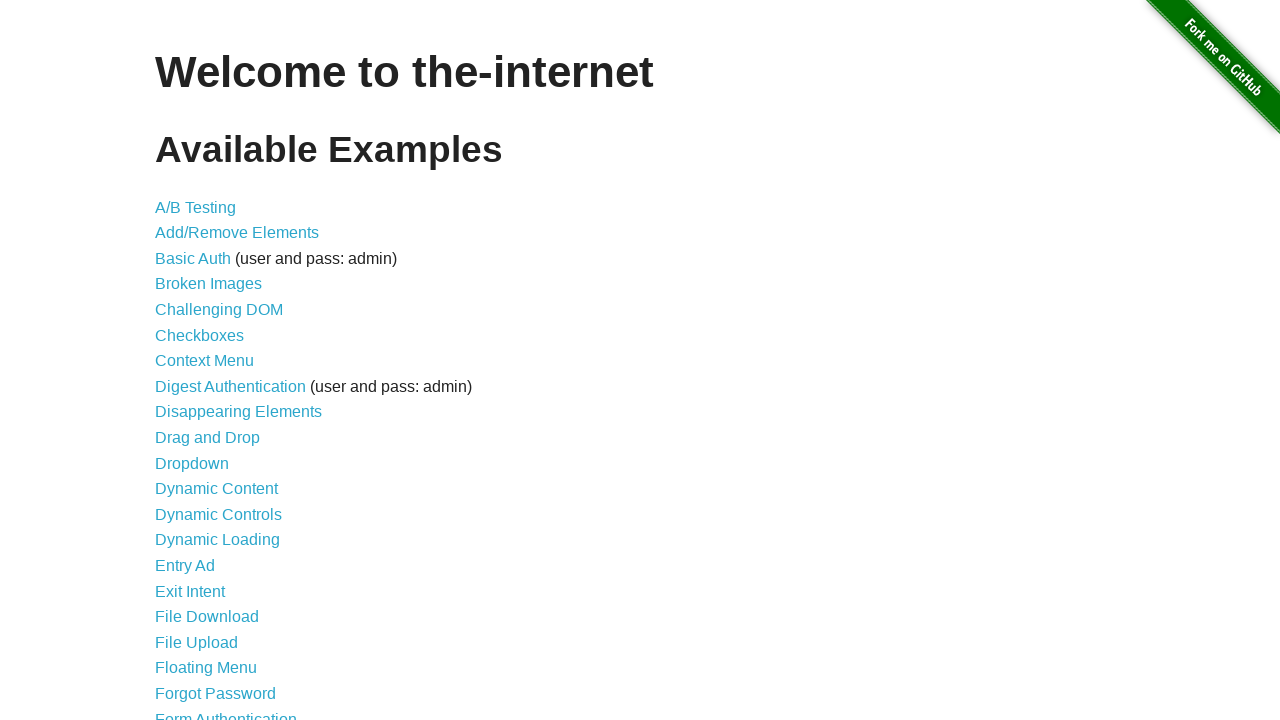

Granted geolocation permission to context
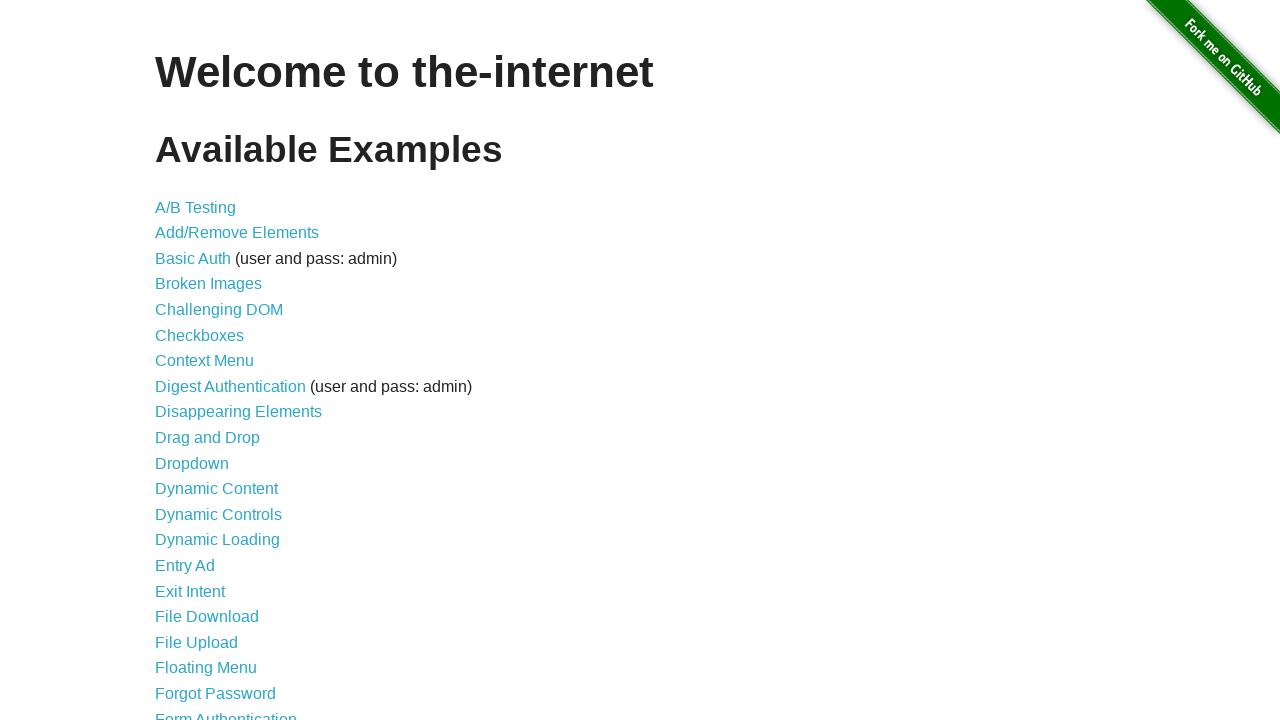

Set fake geolocation to coordinates 54.468635, -2.182221
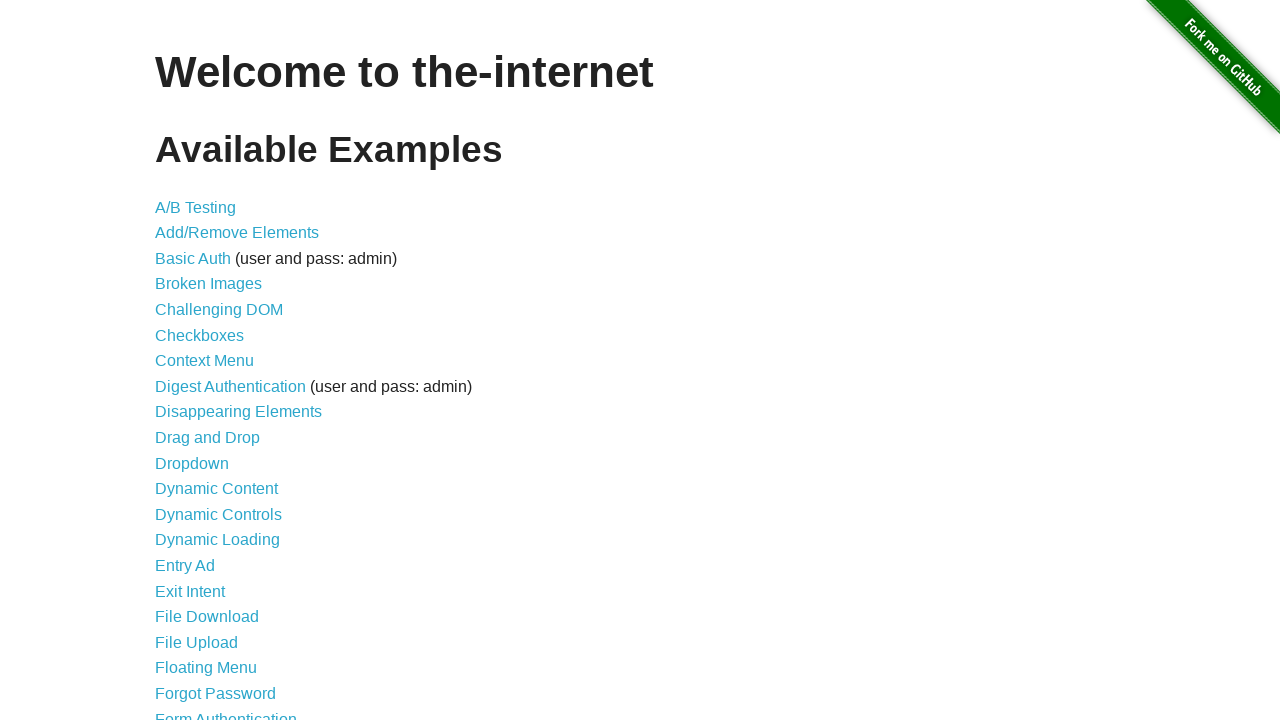

Clicked Geolocation link to navigate to test page at (198, 360) on internal:role=link[name="Geolocation"i]
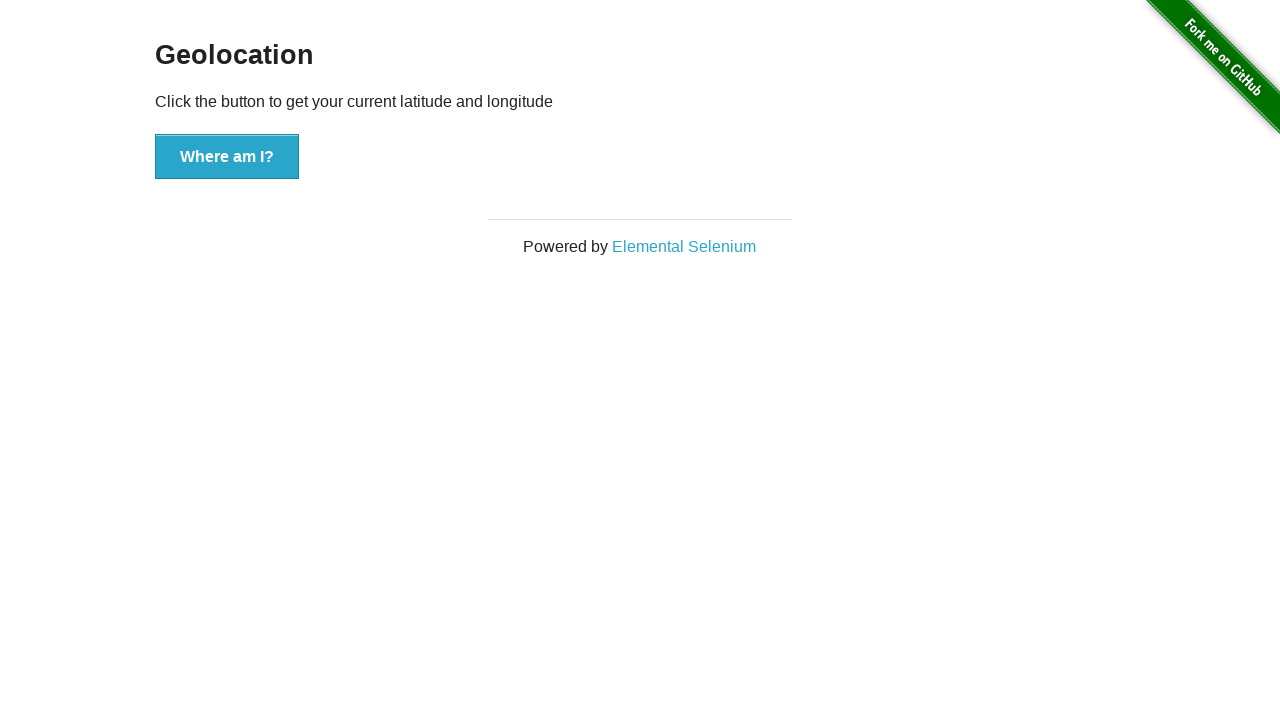

Content loaded on geolocation page
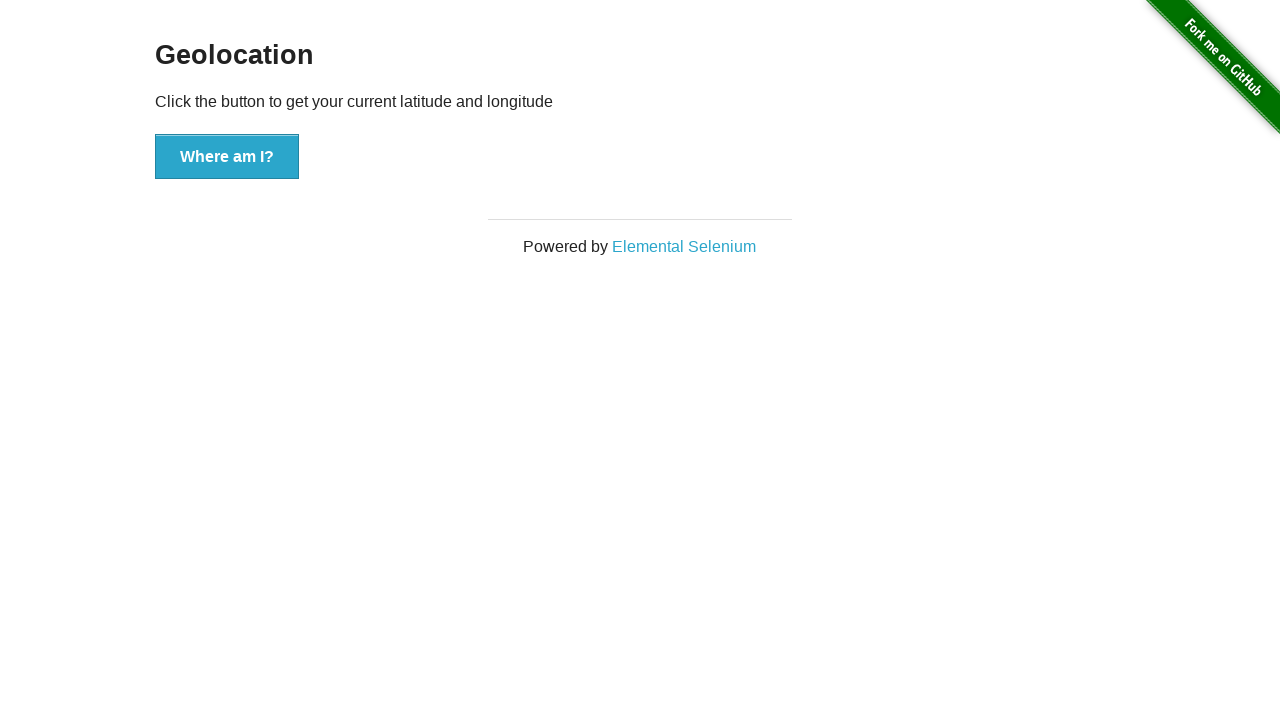

Clicked 'Where am I?' button to request location at (227, 157) on xpath=//button[text()='Where am I?']
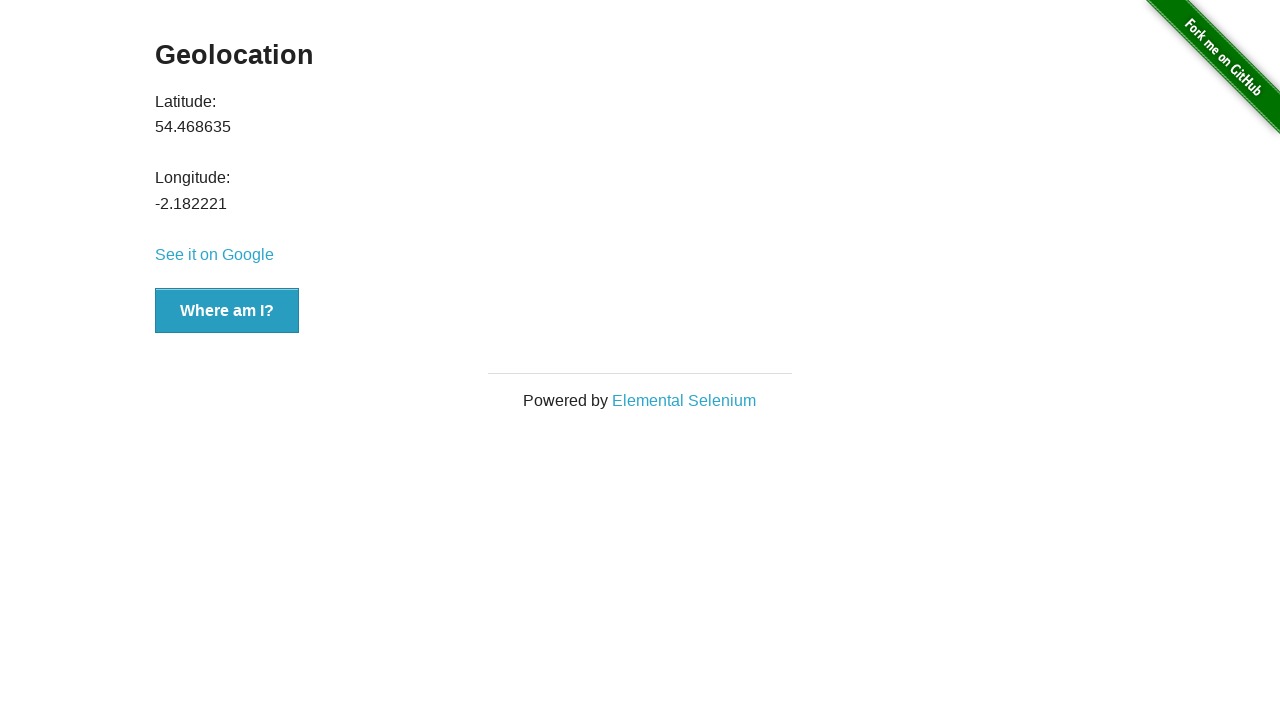

Latitude value element appeared on page
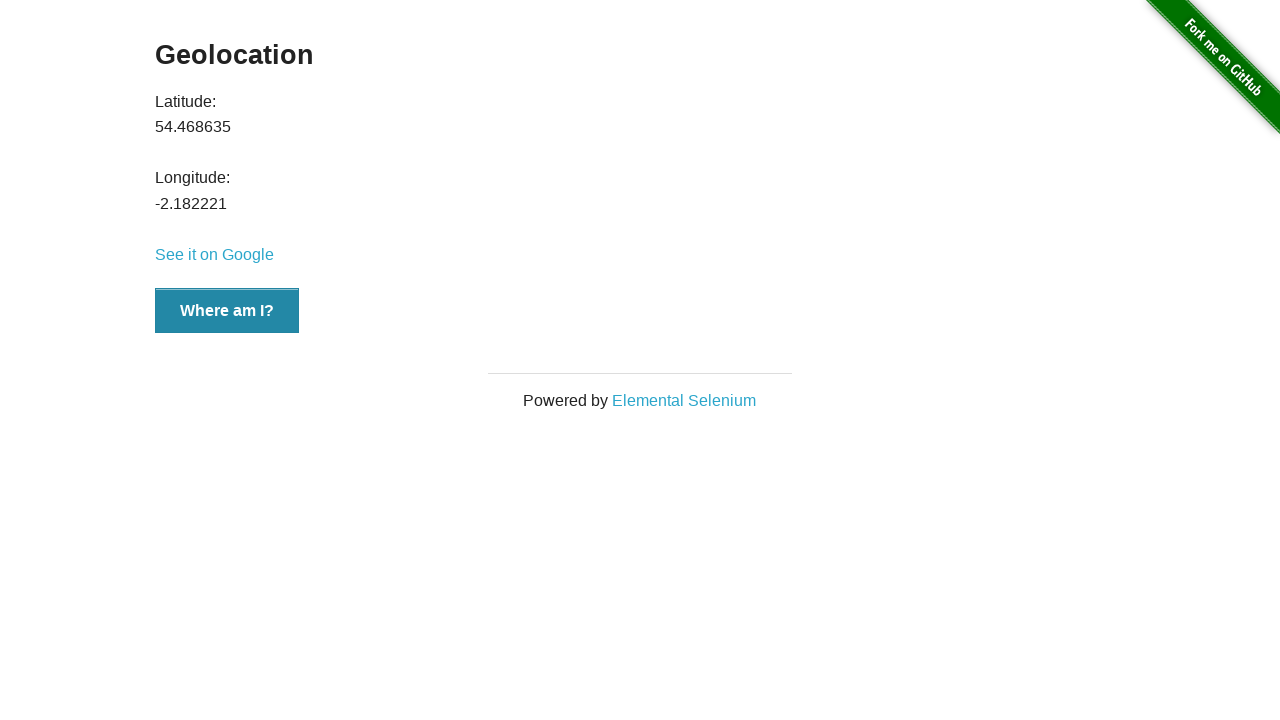

Longitude value element appeared on page
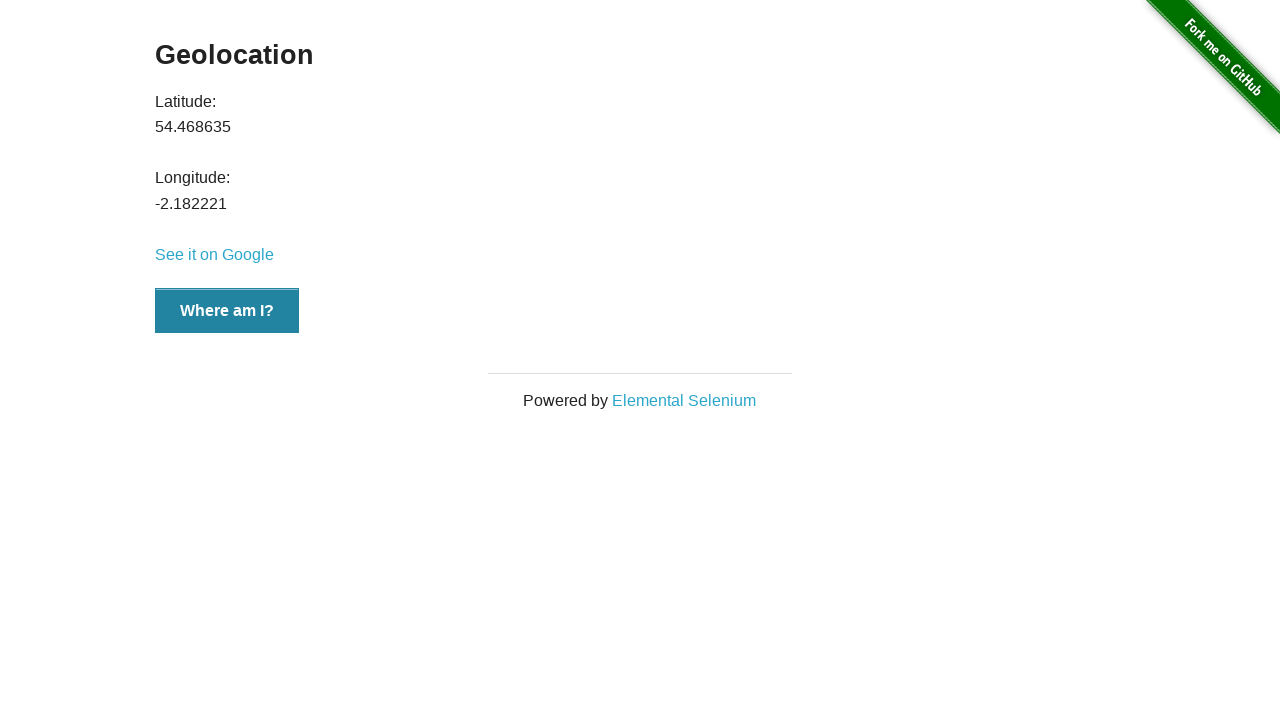

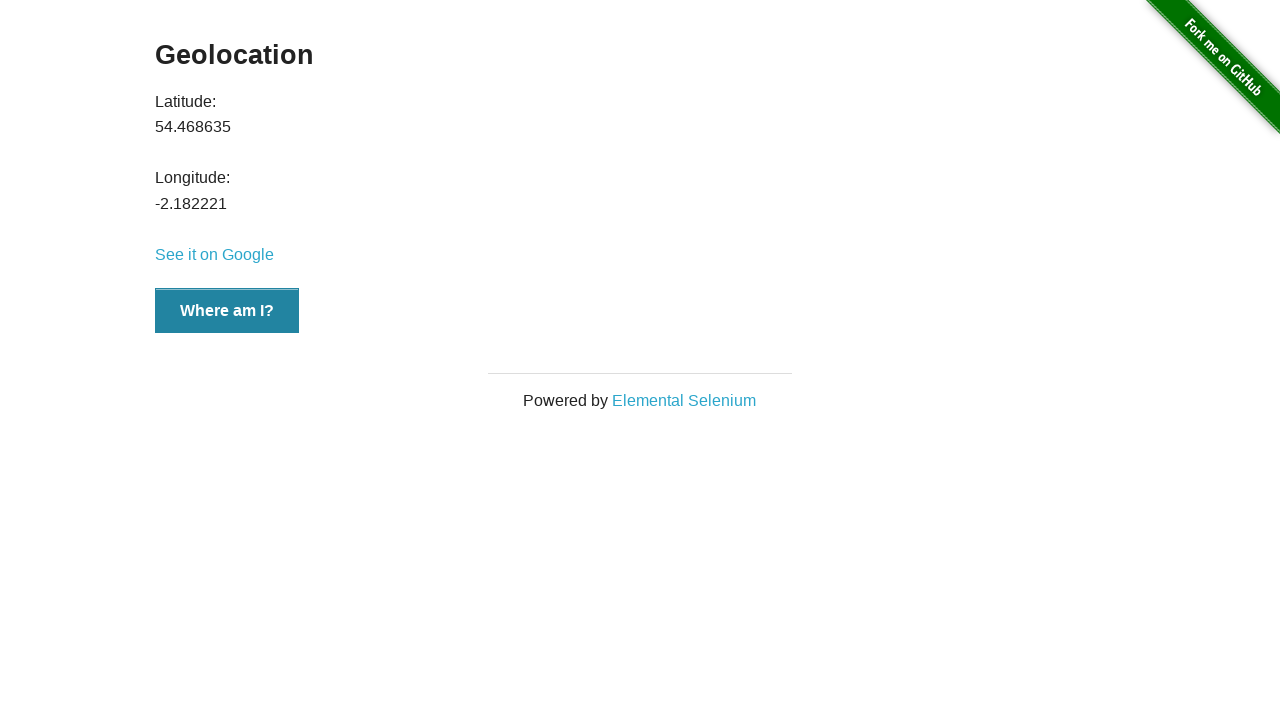